Tests that End key scrolls the last option into view

Starting URL: https://www.w3.org/WAI/ARIA/apg/patterns/combobox/examples/combobox-select-only/

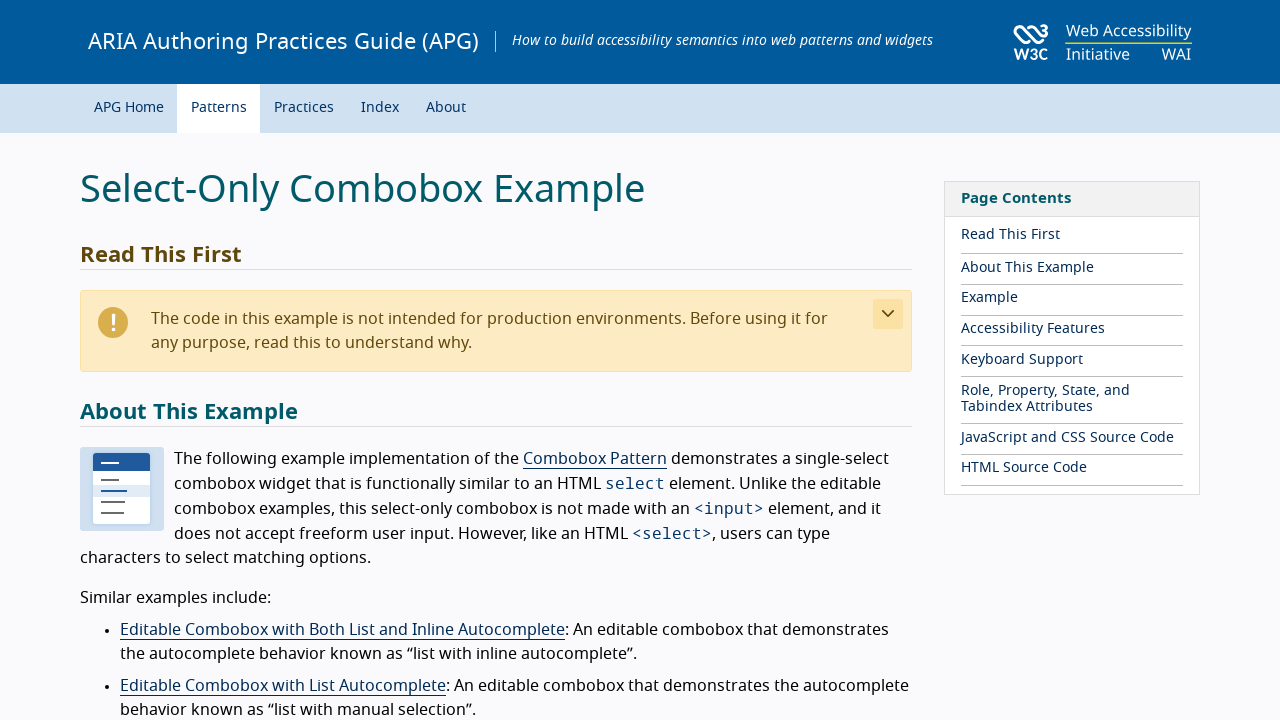

Navigated to combobox select-only example page
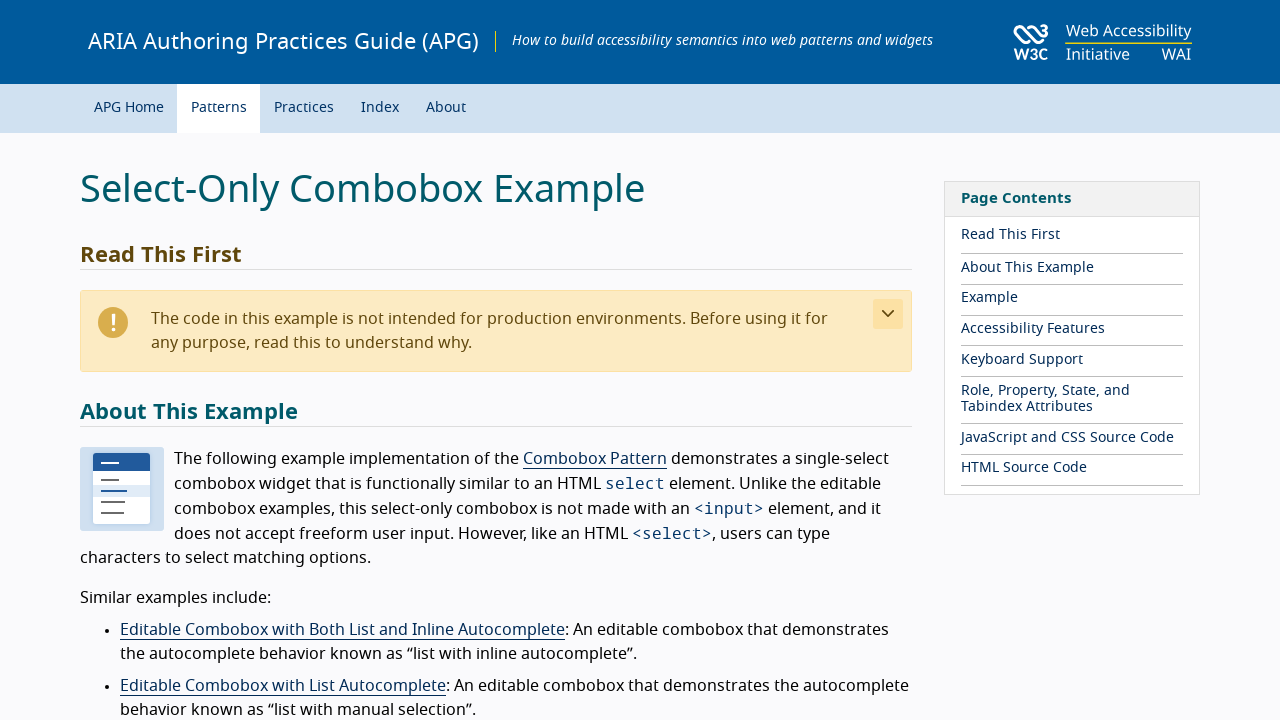

Located combobox element with id 'combo1'
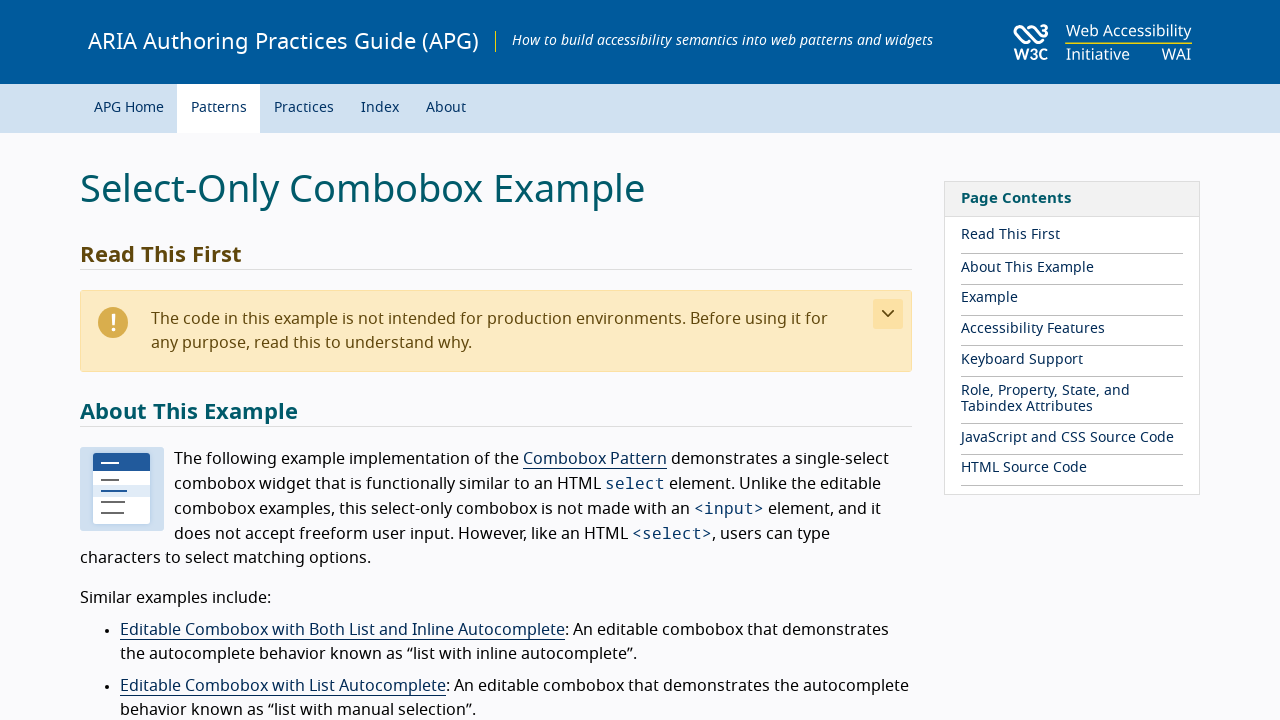

Clicked combobox to open dropdown at (280, 360) on #combo1
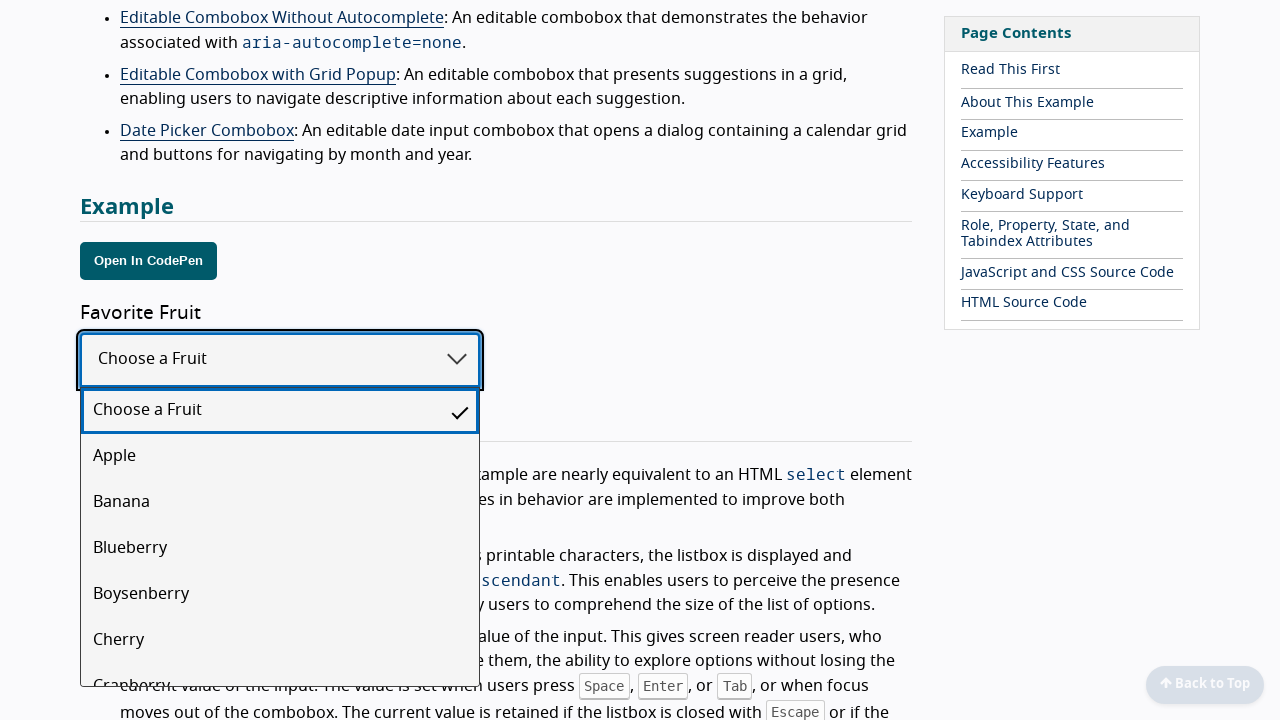

Pressed End key to scroll to last option on #combo1
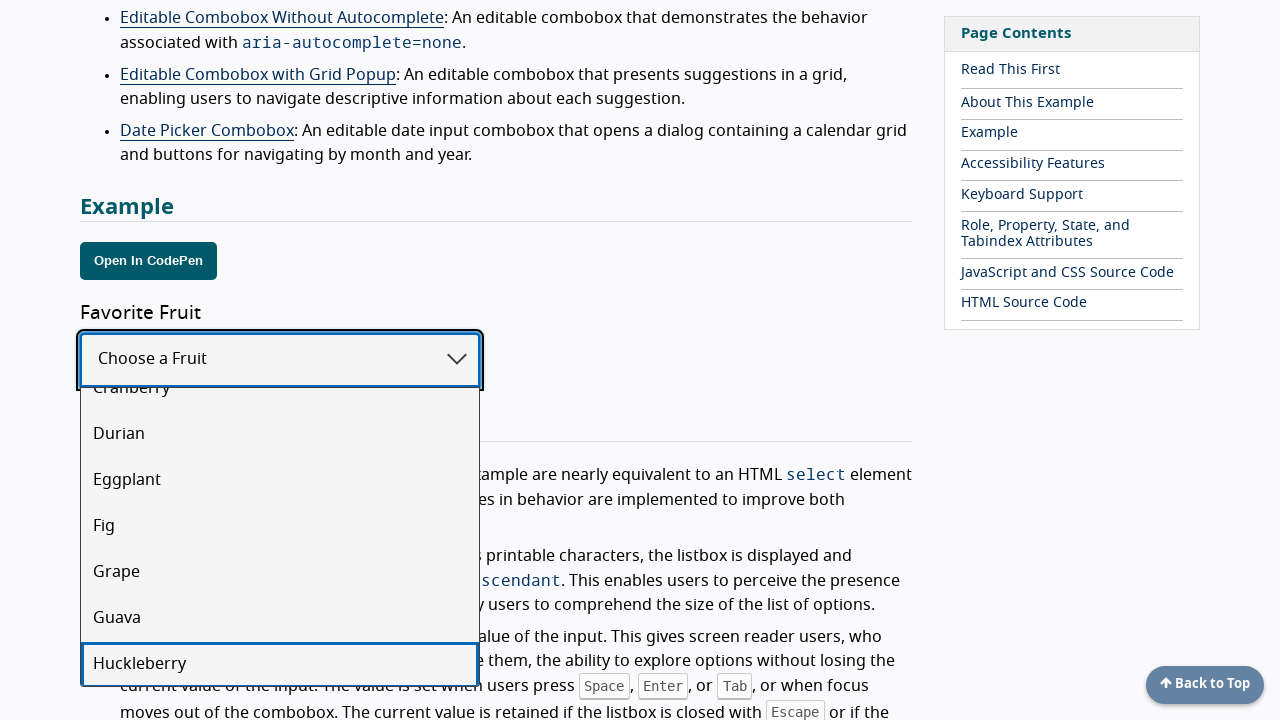

Located the last option in the listbox
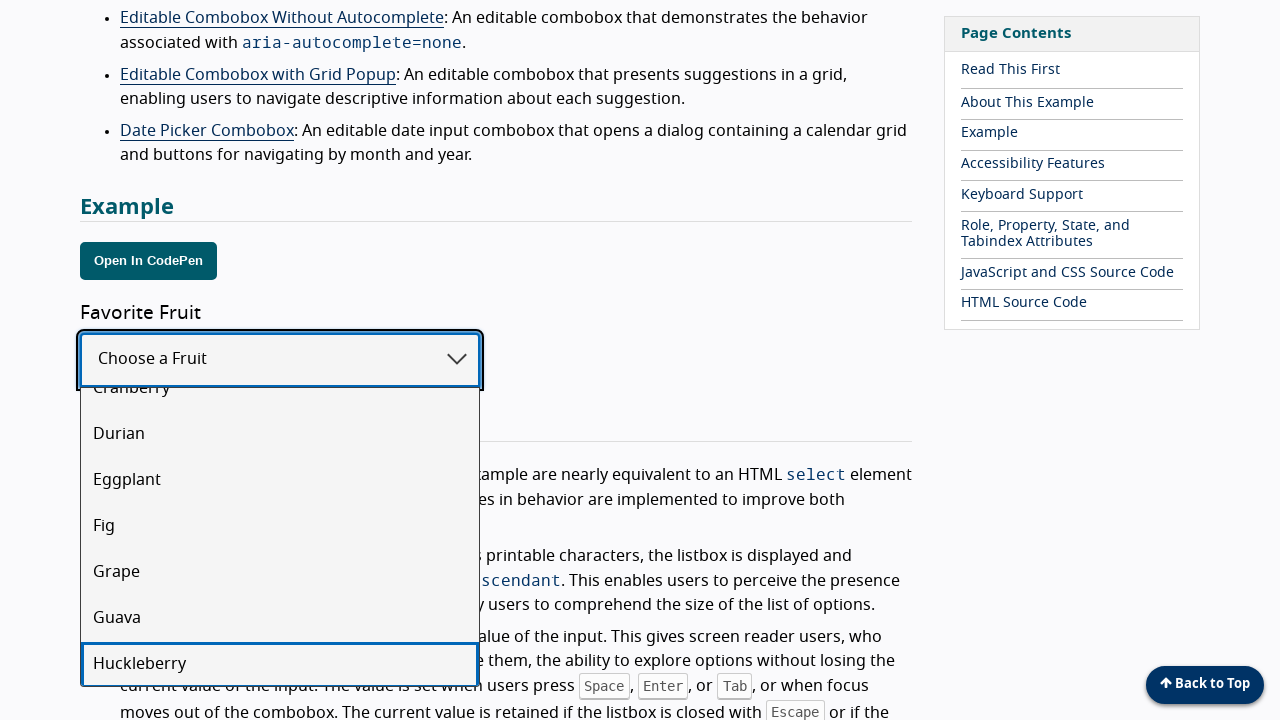

Verified last option is visible in viewport
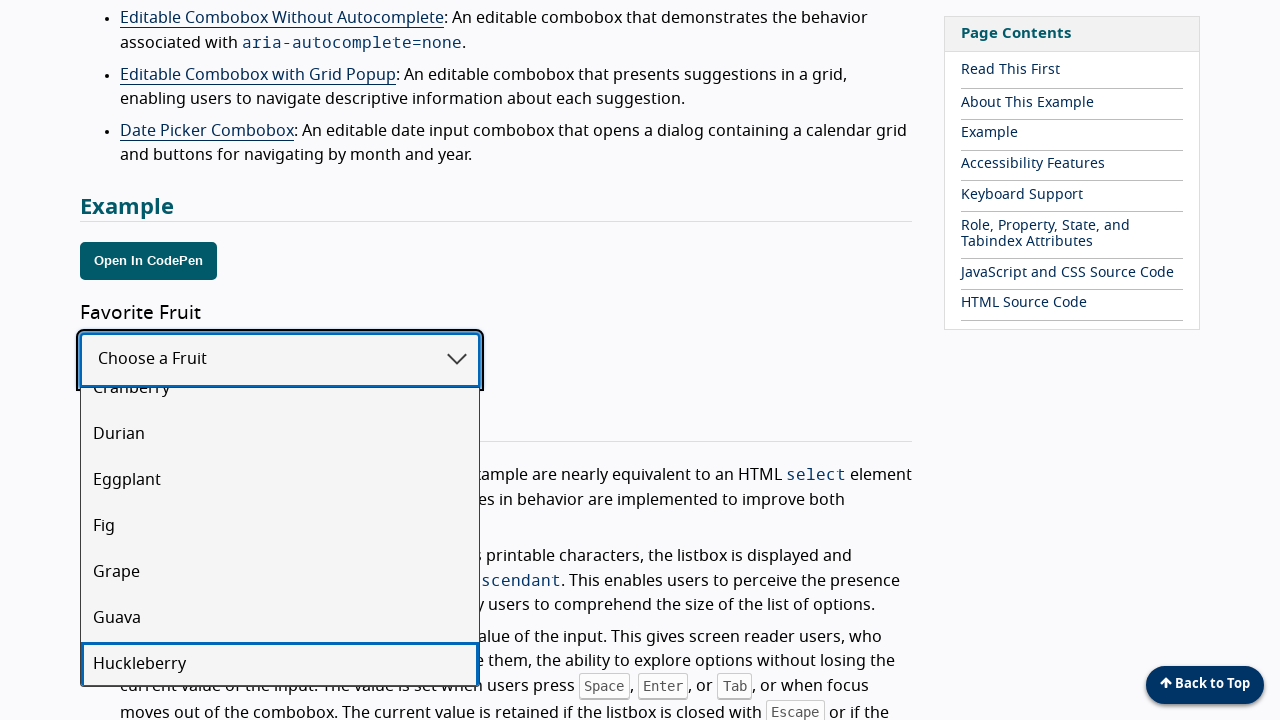

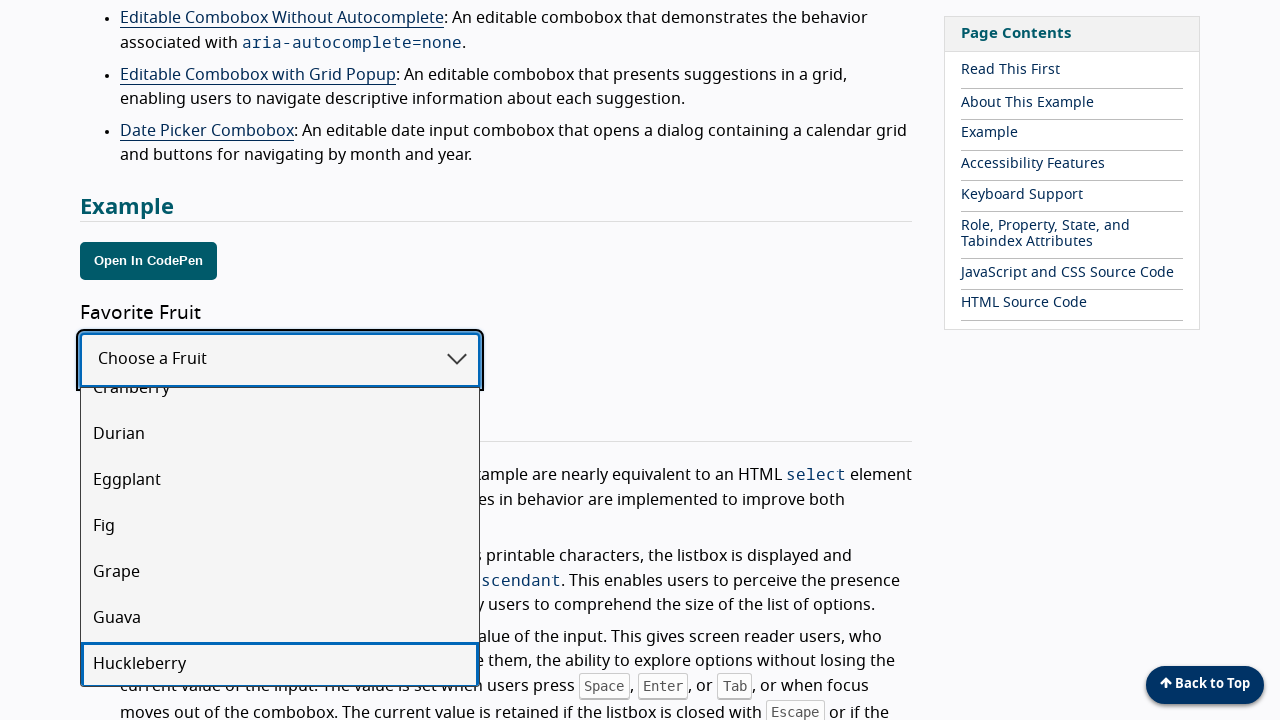